Tests dropdown/combobox selection by selecting different spice values from a select element

Starting URL: https://kitchen.applitools.com/ingredients/select

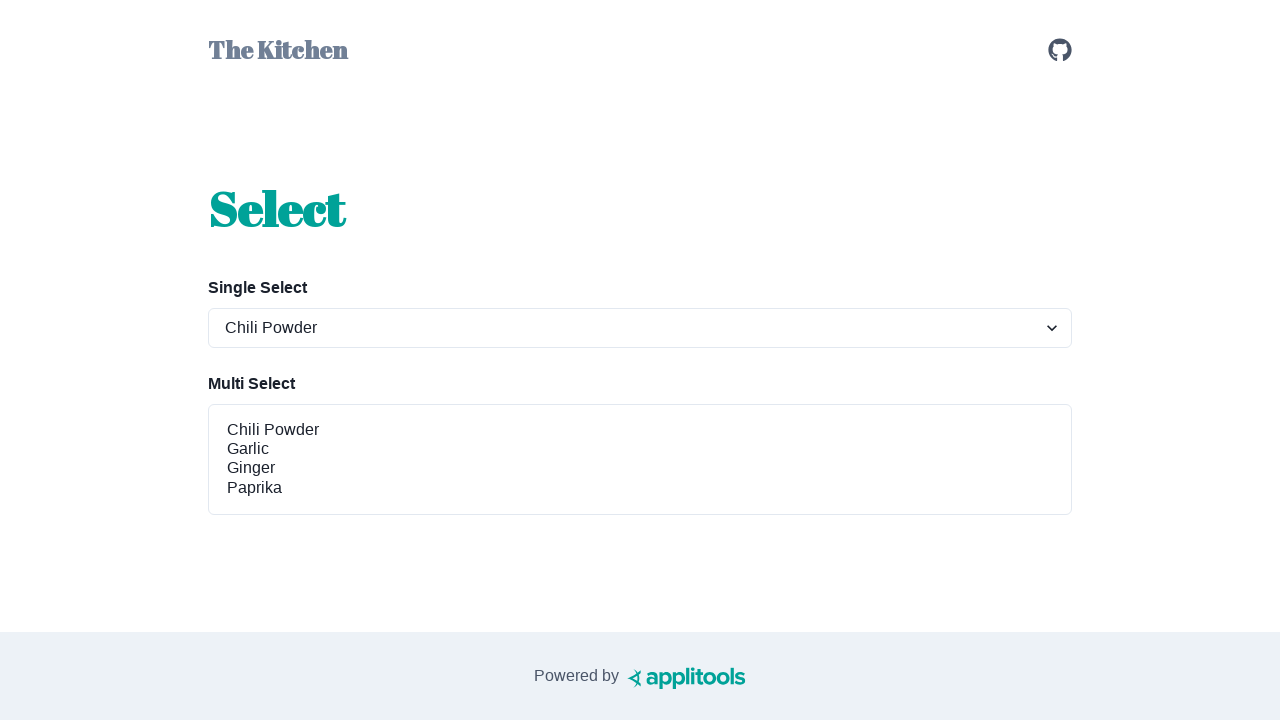

Navigated to select ingredients page
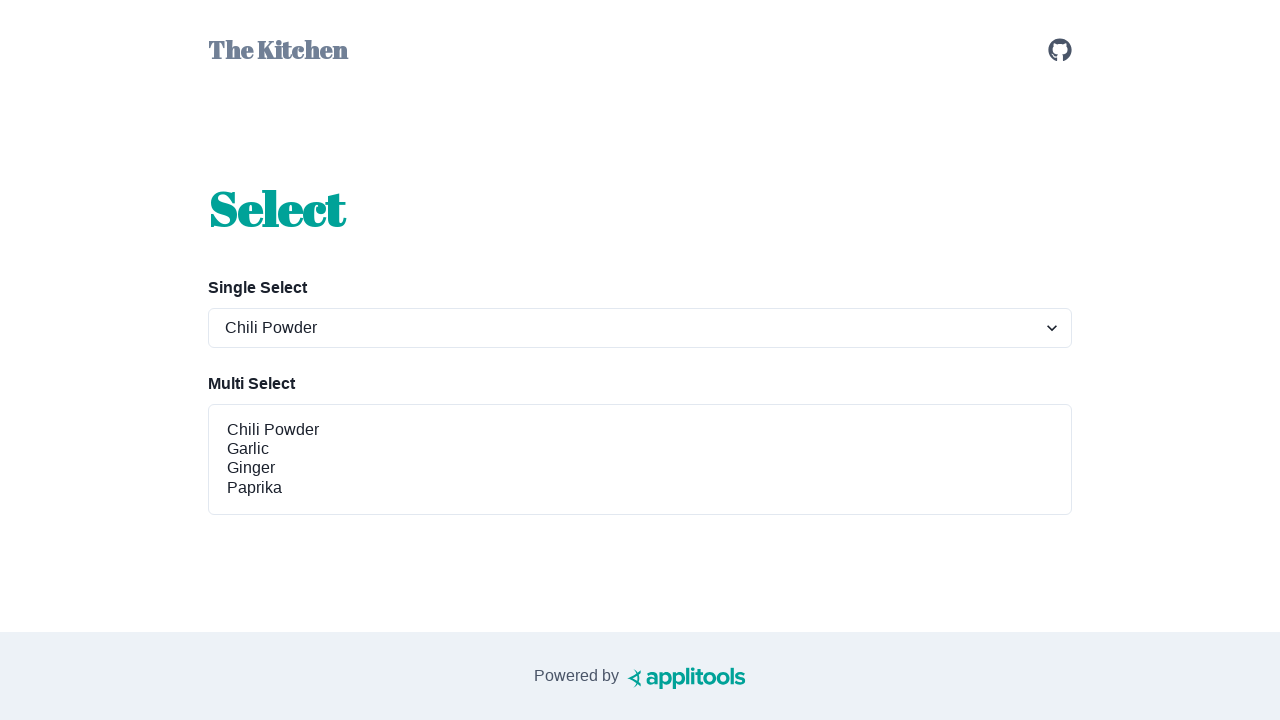

Selected 'ginger' from spices dropdown on #spices-select-single
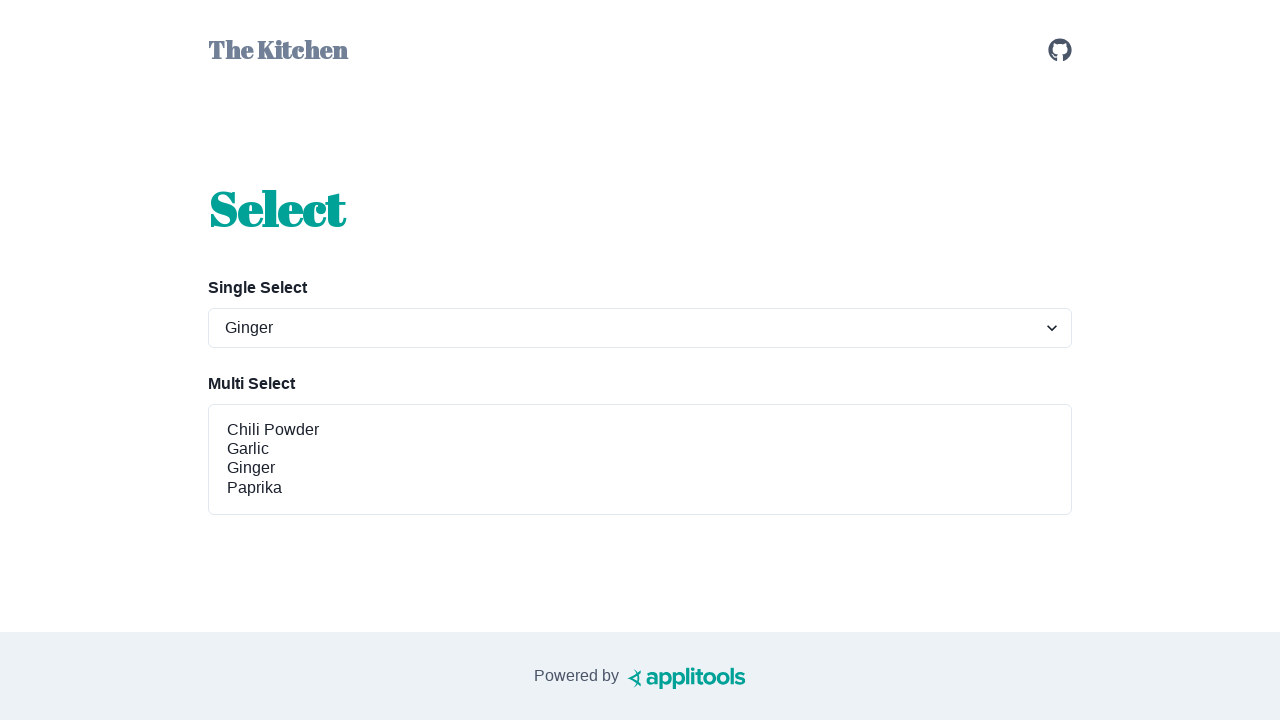

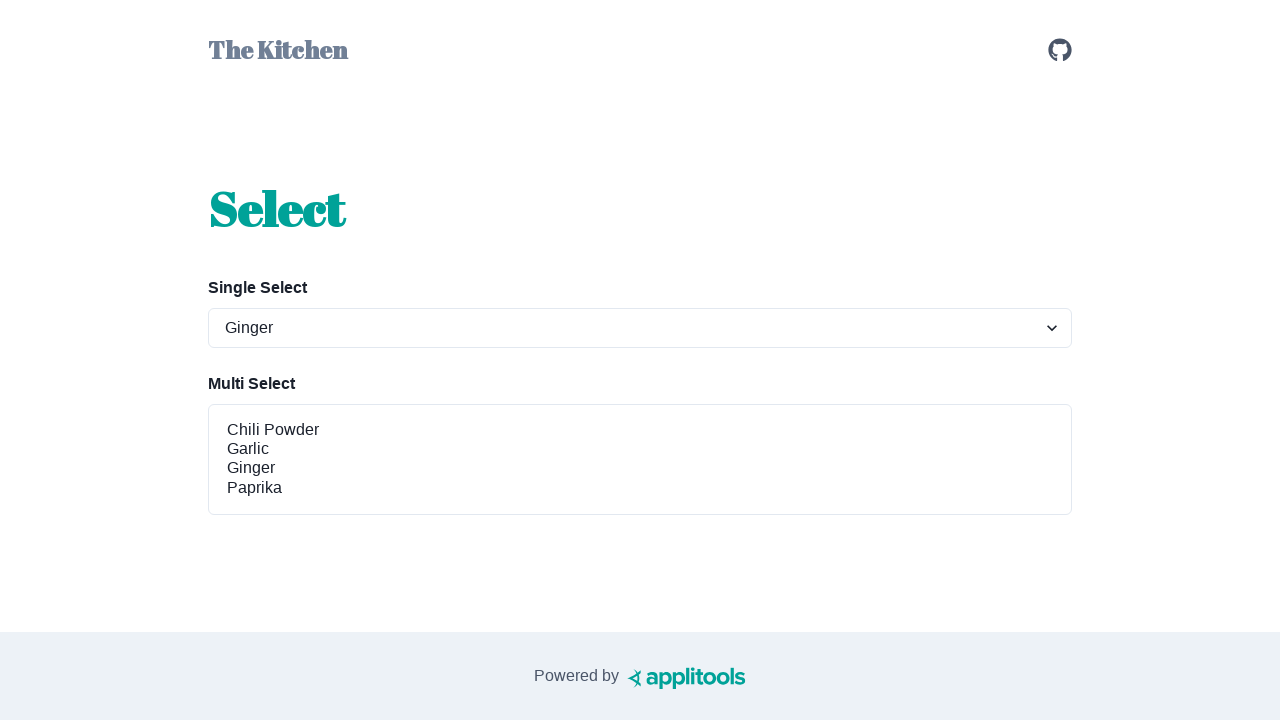